Tests a practice form by filling in personal information fields including name, gender, phone number and email

Starting URL: https://demoqa.com/automation-practice-form

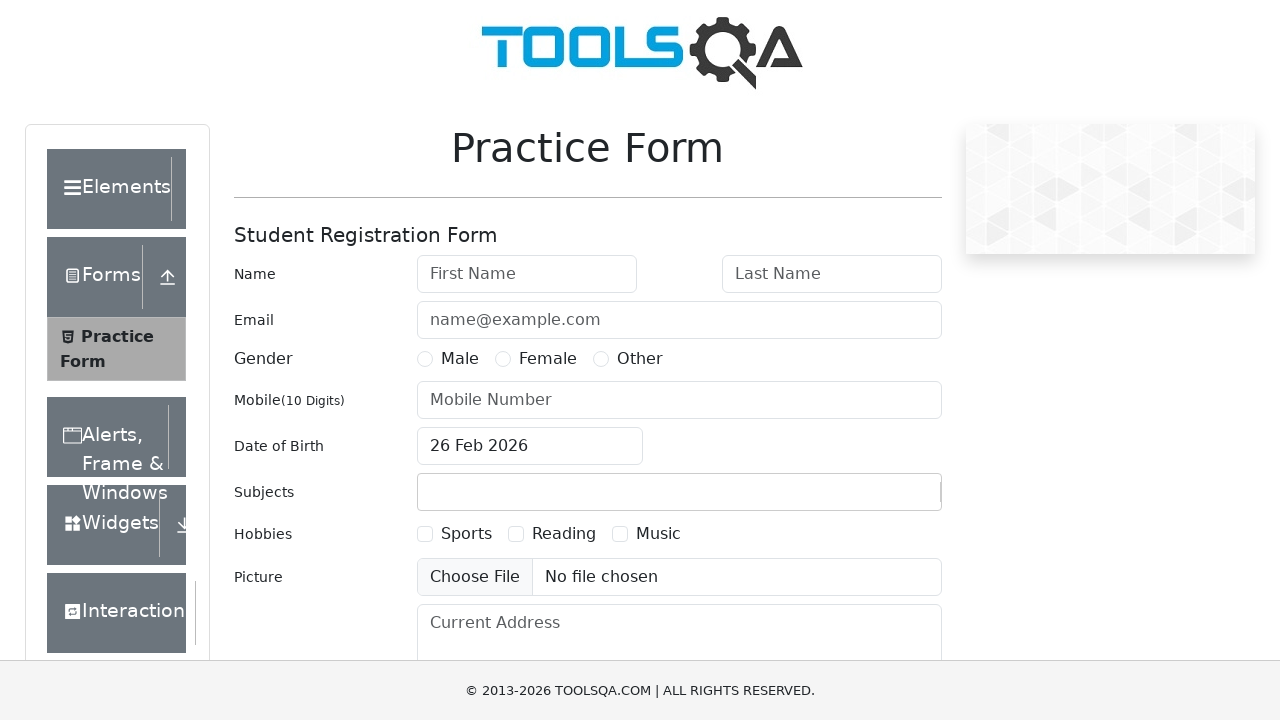

Filled first name field with 'John' on input#firstName
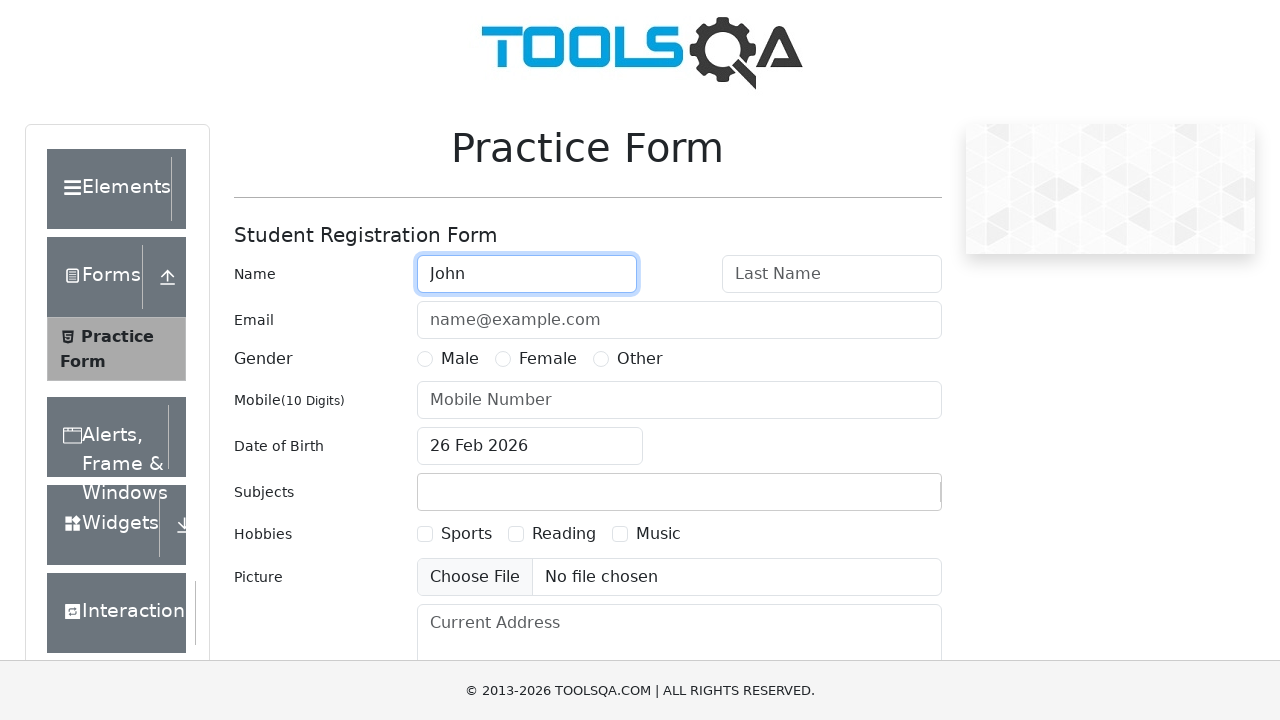

Filled last name field with 'Smith' on input#lastName
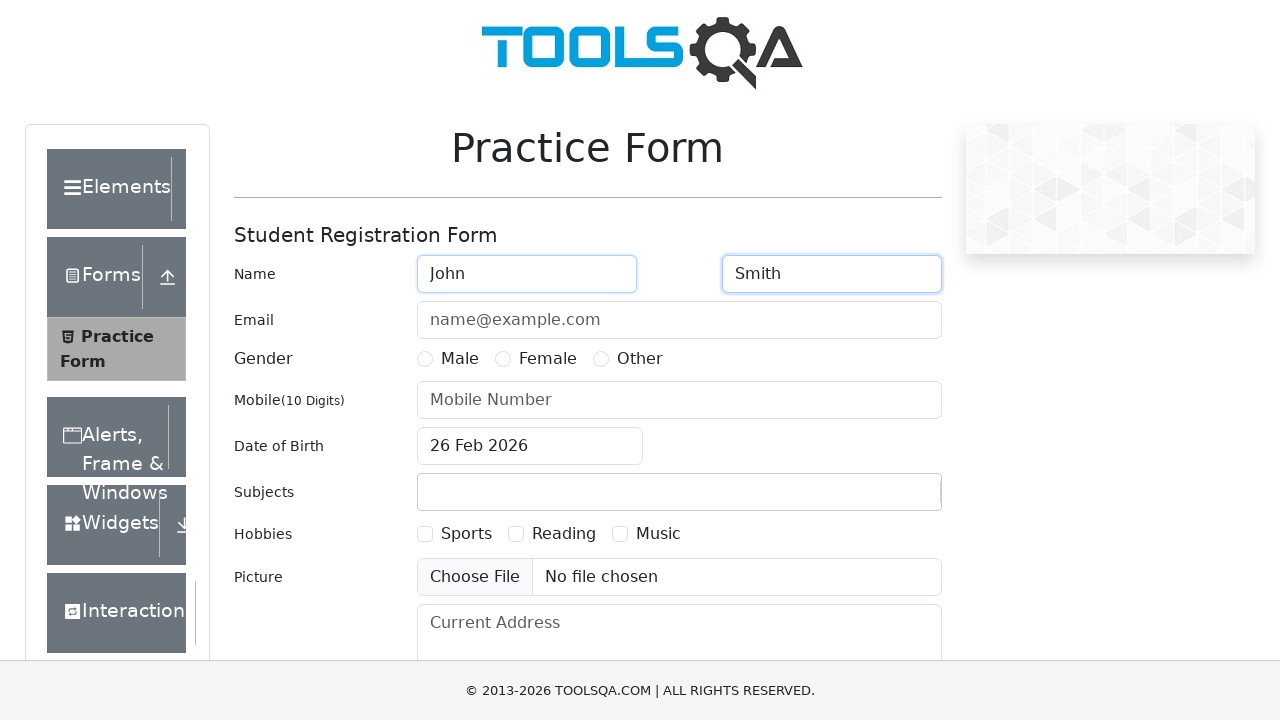

Located gender option labels
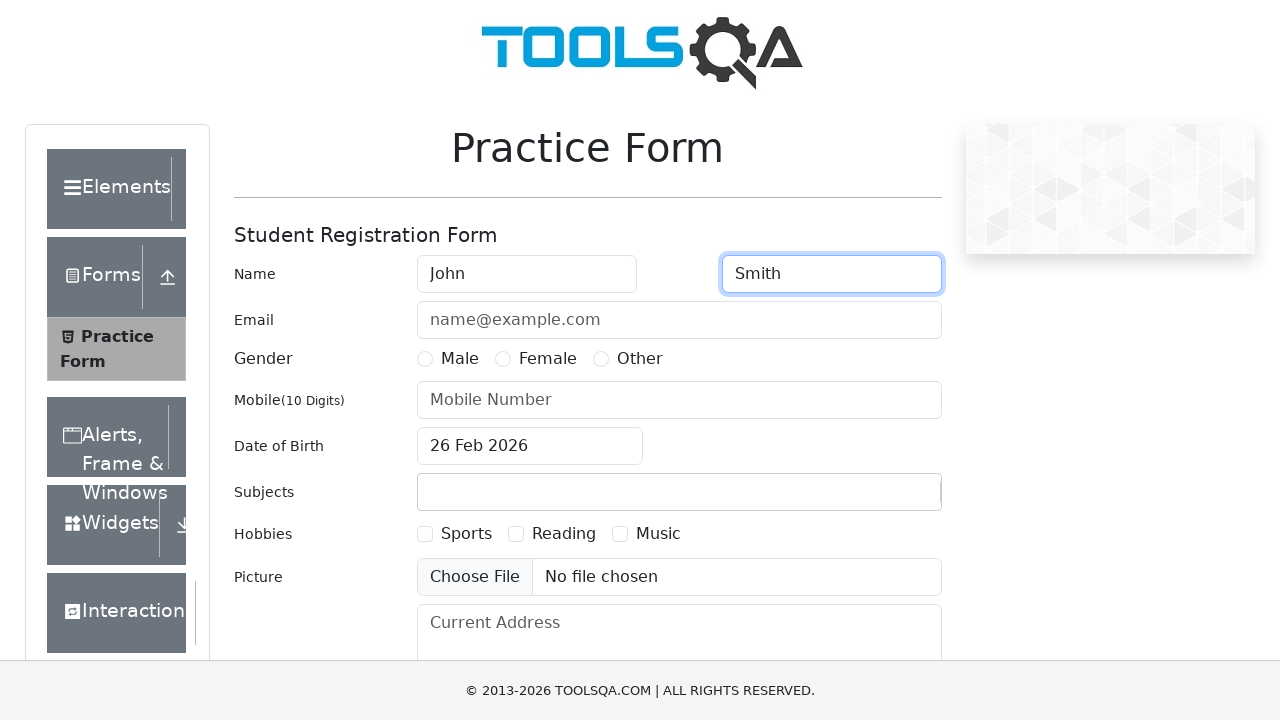

Selected Male gender option at (548, 359) on xpath=//div[@id='genterWrapper']//label >> nth=1
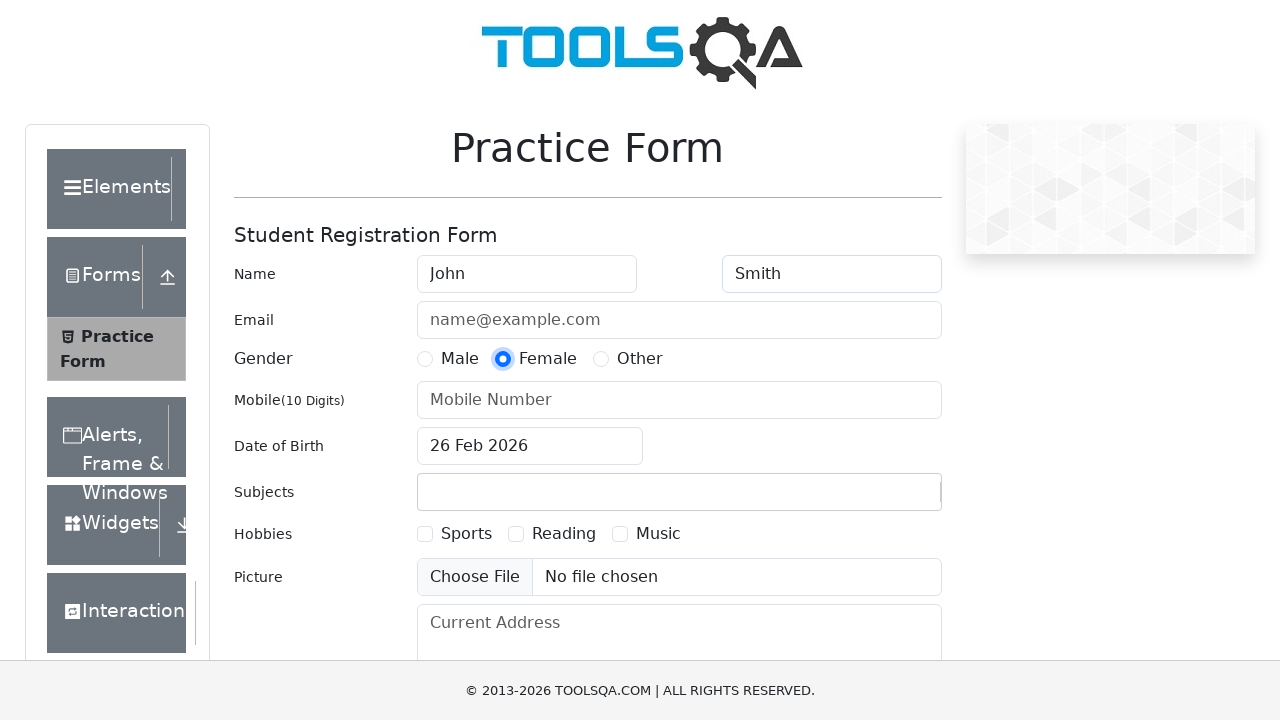

Filled phone number field with '5551234567' on input#userNumber
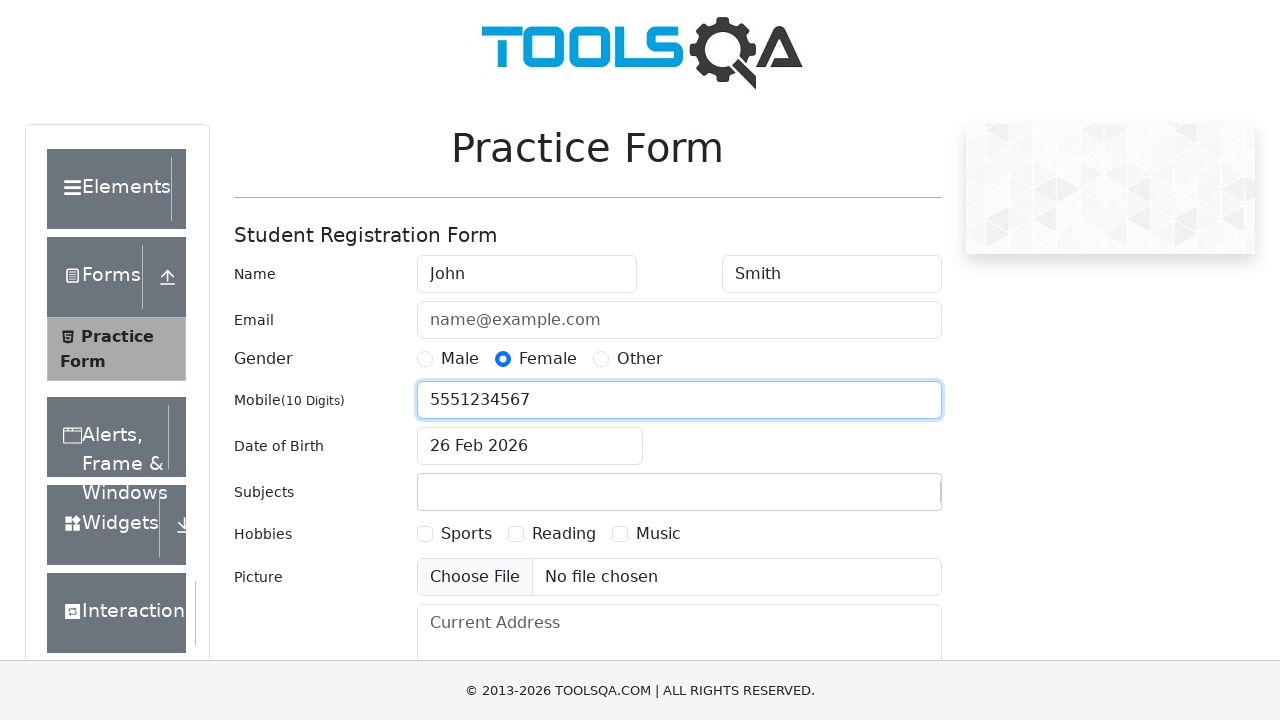

Filled email field with 'john.smith@example.com' on input#userEmail
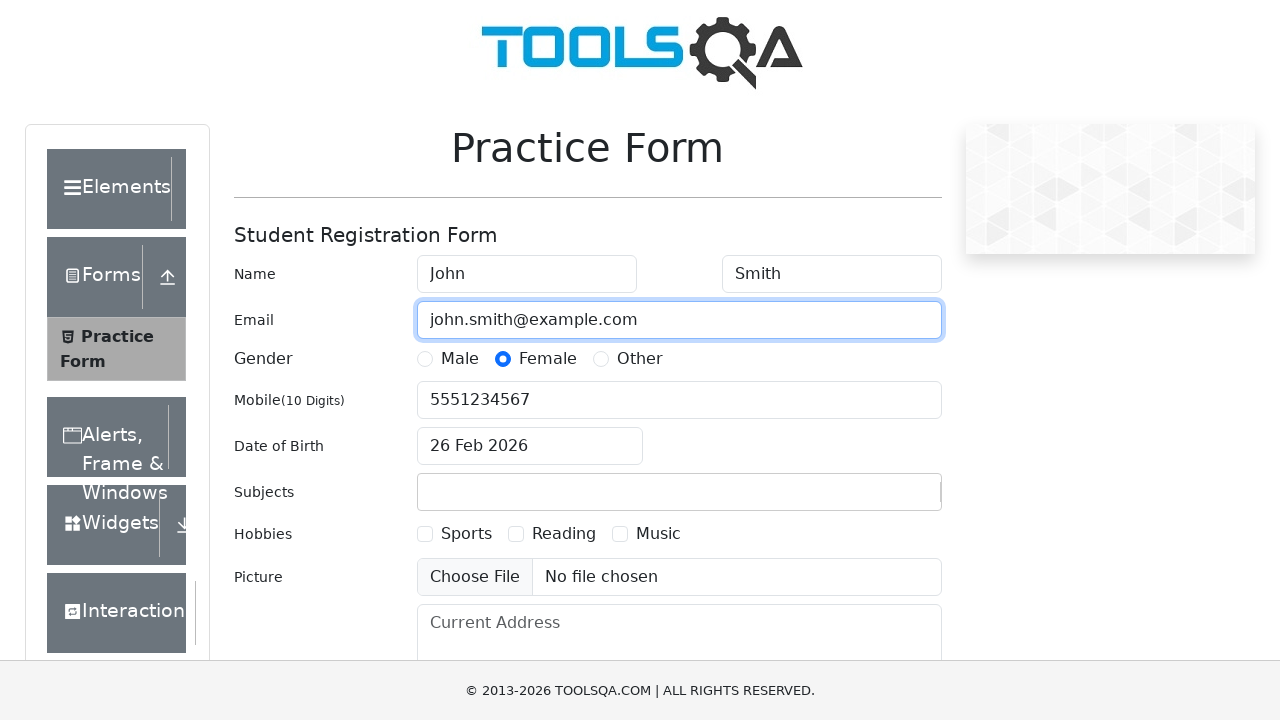

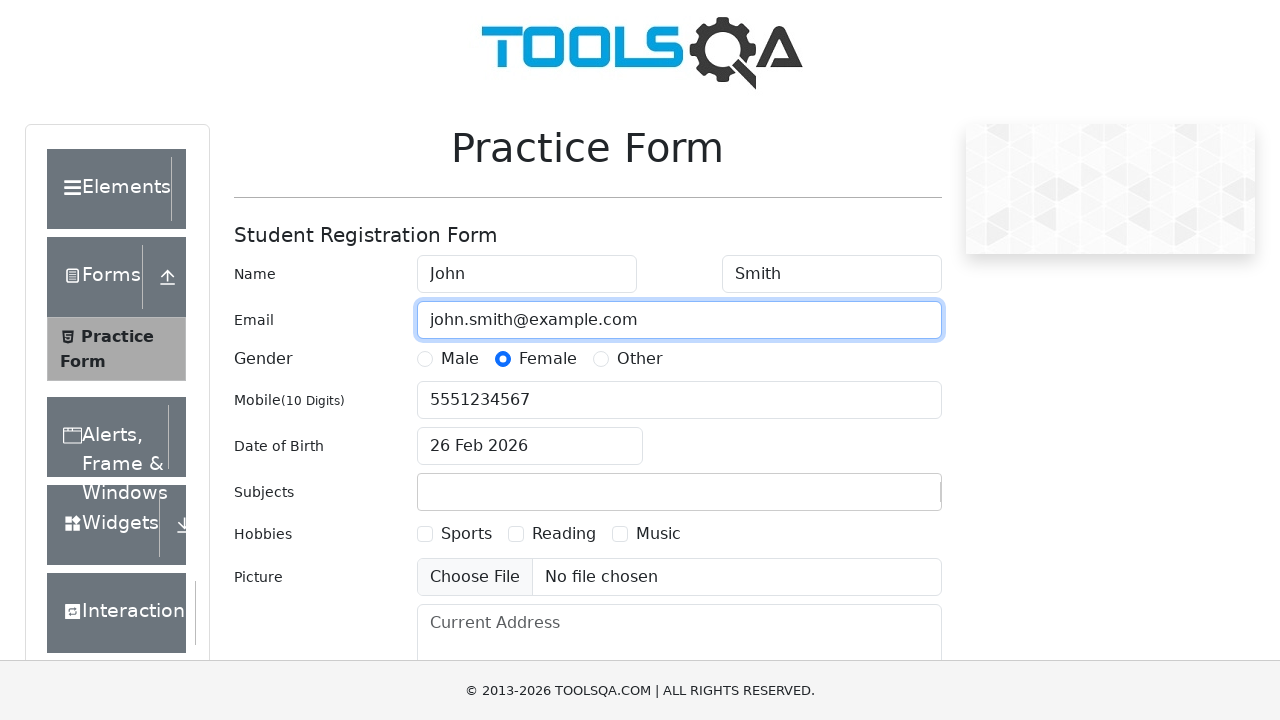